Tests the Python.org search functionality by entering "pycon" in the search field and pressing Enter to submit the search

Starting URL: http://www.python.org

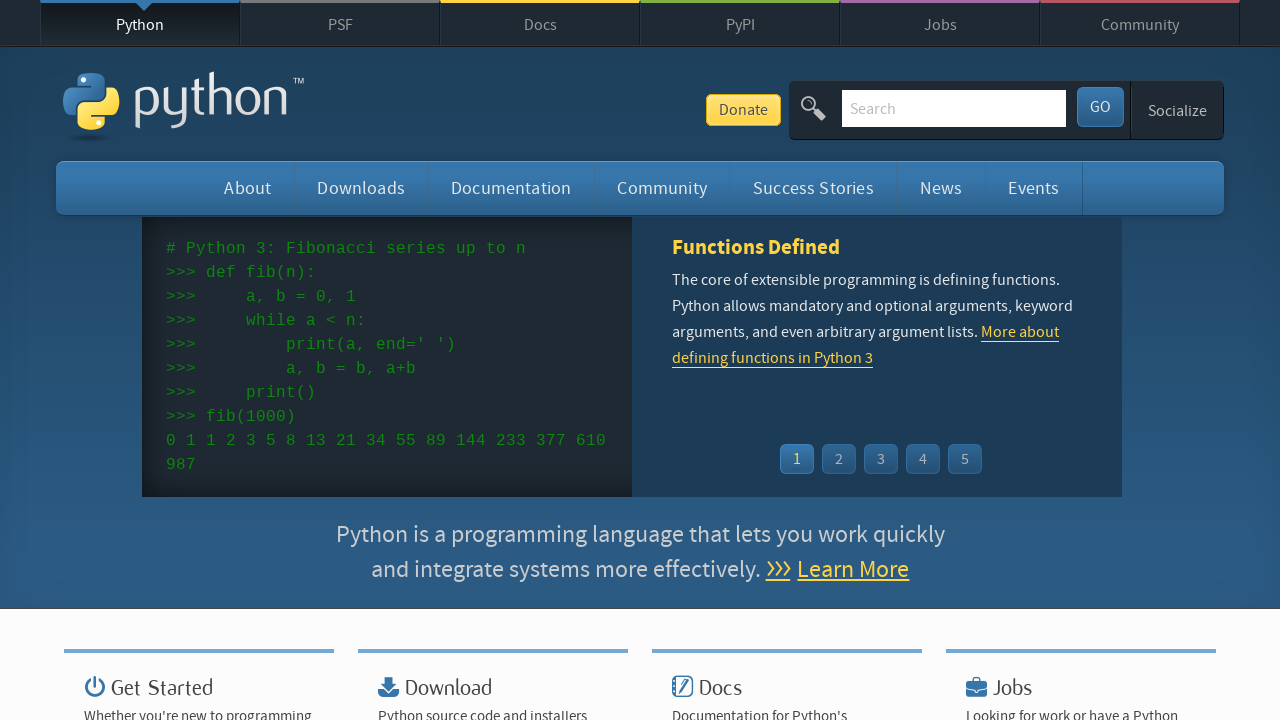

Filled search box with 'pycon' on input[name='q']
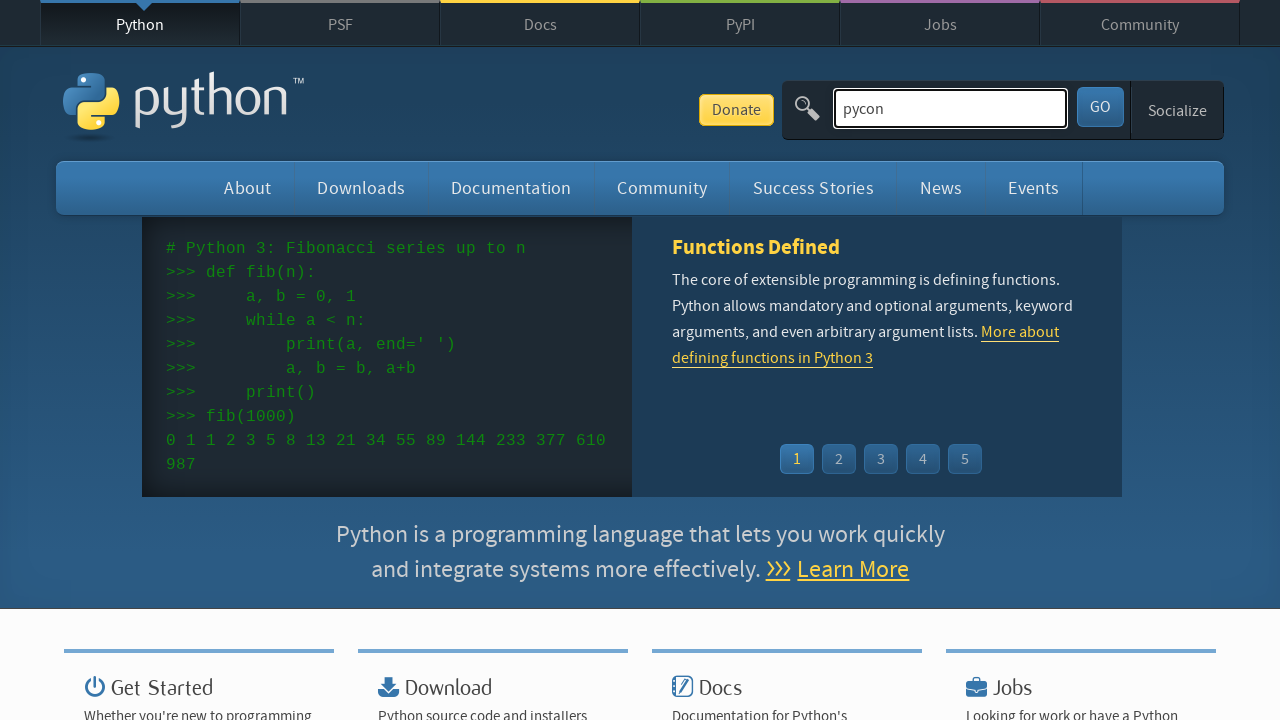

Pressed Enter to submit the search on input[name='q']
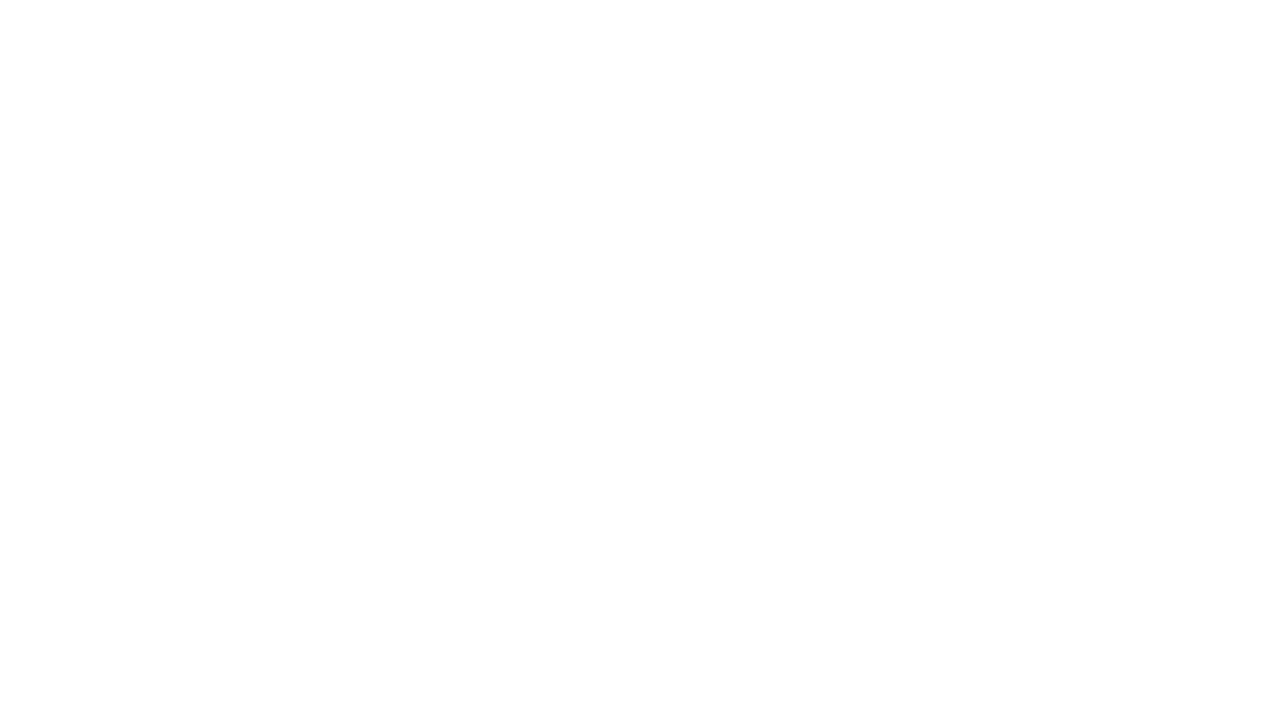

Search results loaded (networkidle state reached)
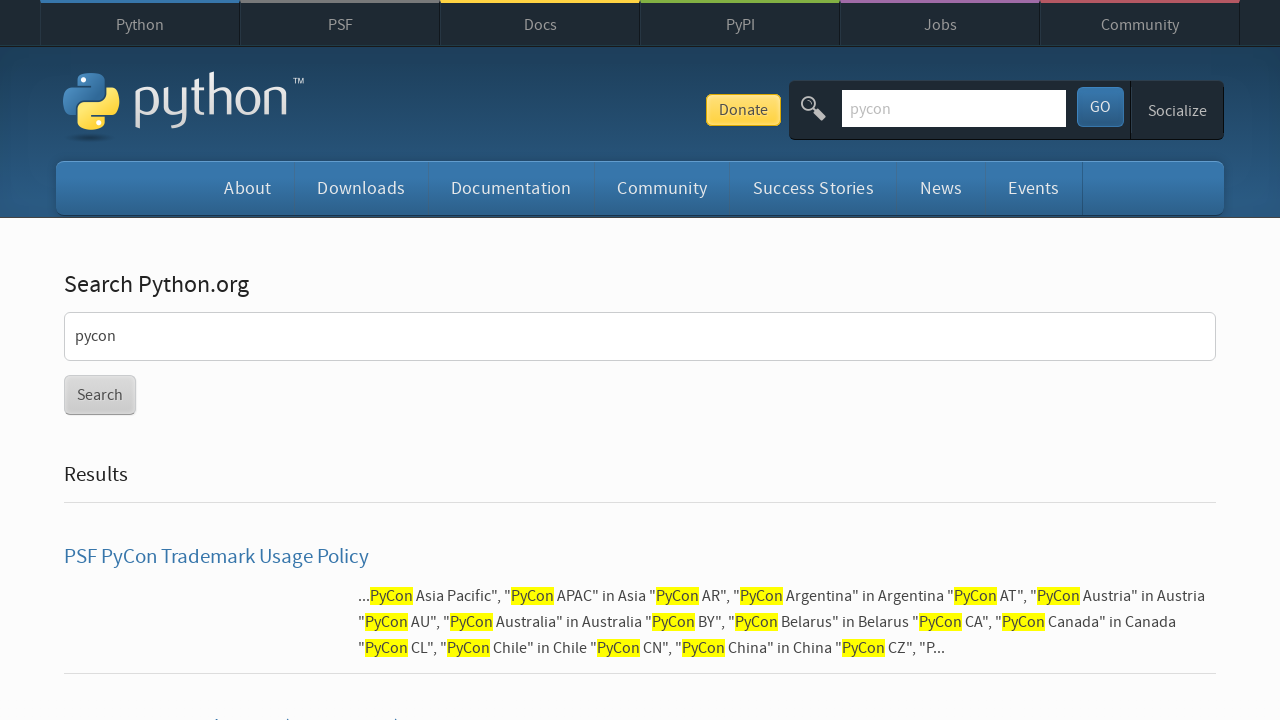

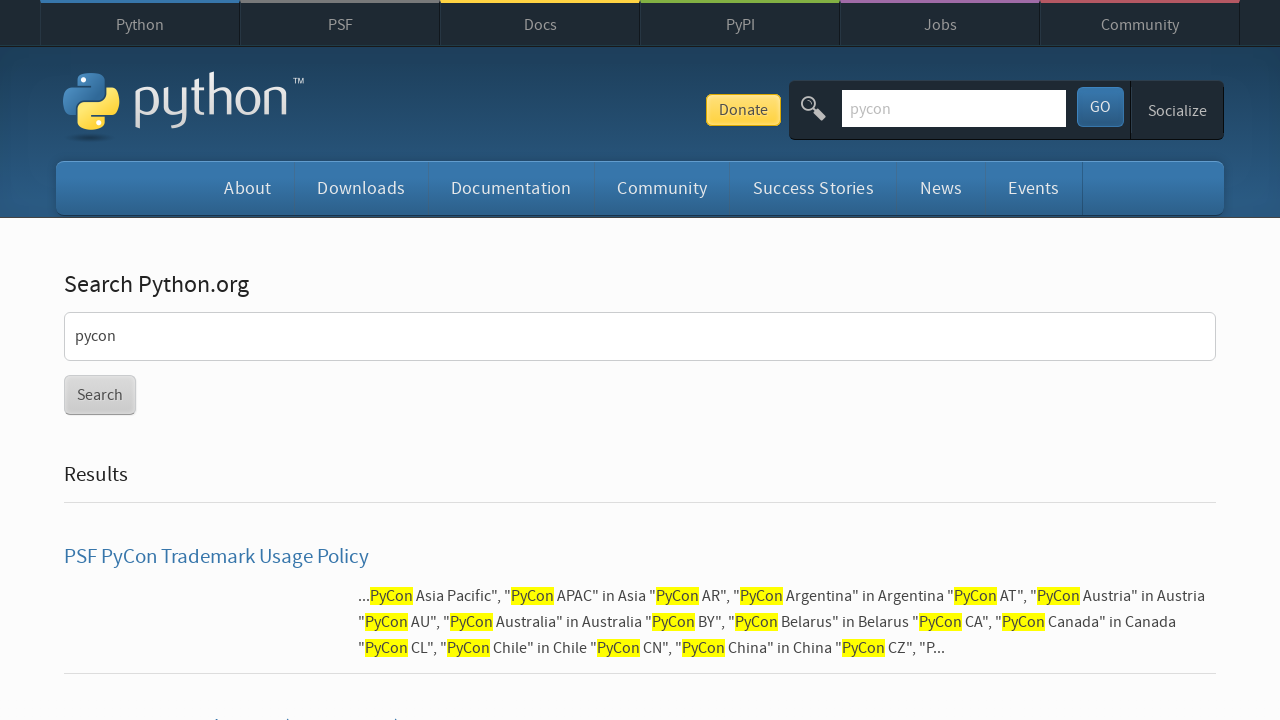